Tests filtering to display all items after viewing filtered views

Starting URL: https://demo.playwright.dev/todomvc

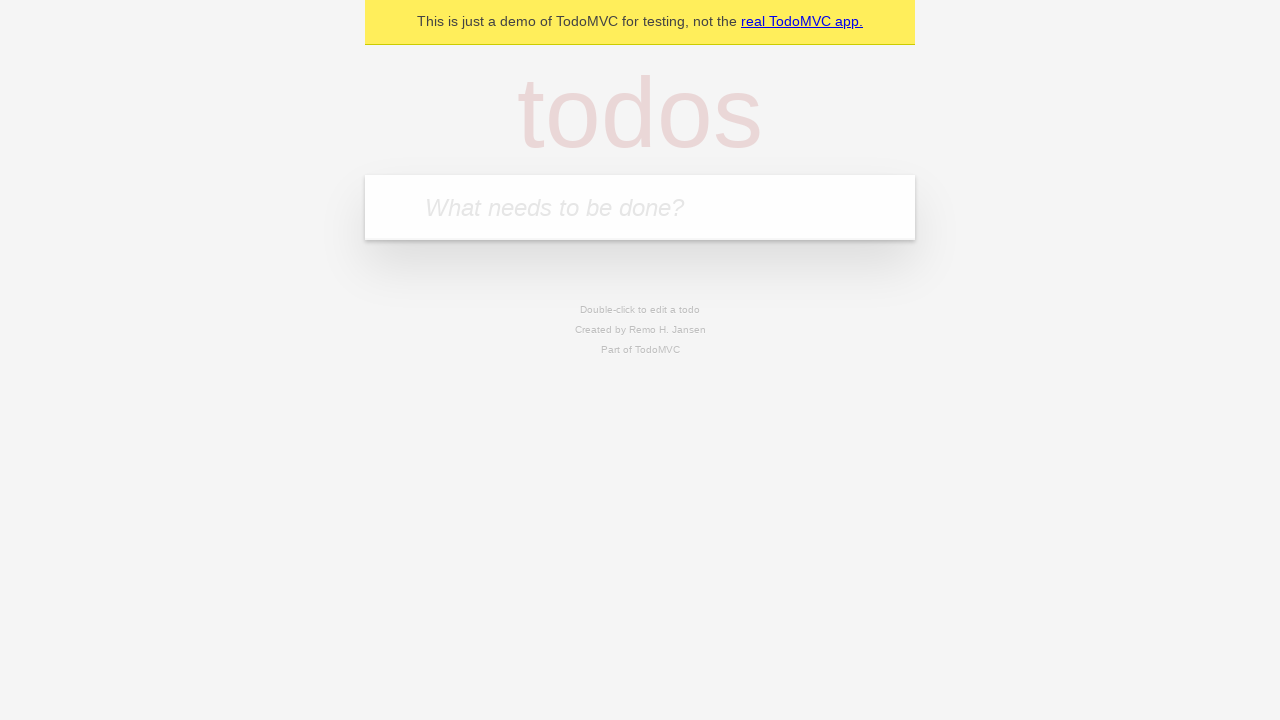

Filled todo input with 'buy some cheese' on internal:attr=[placeholder="What needs to be done?"i]
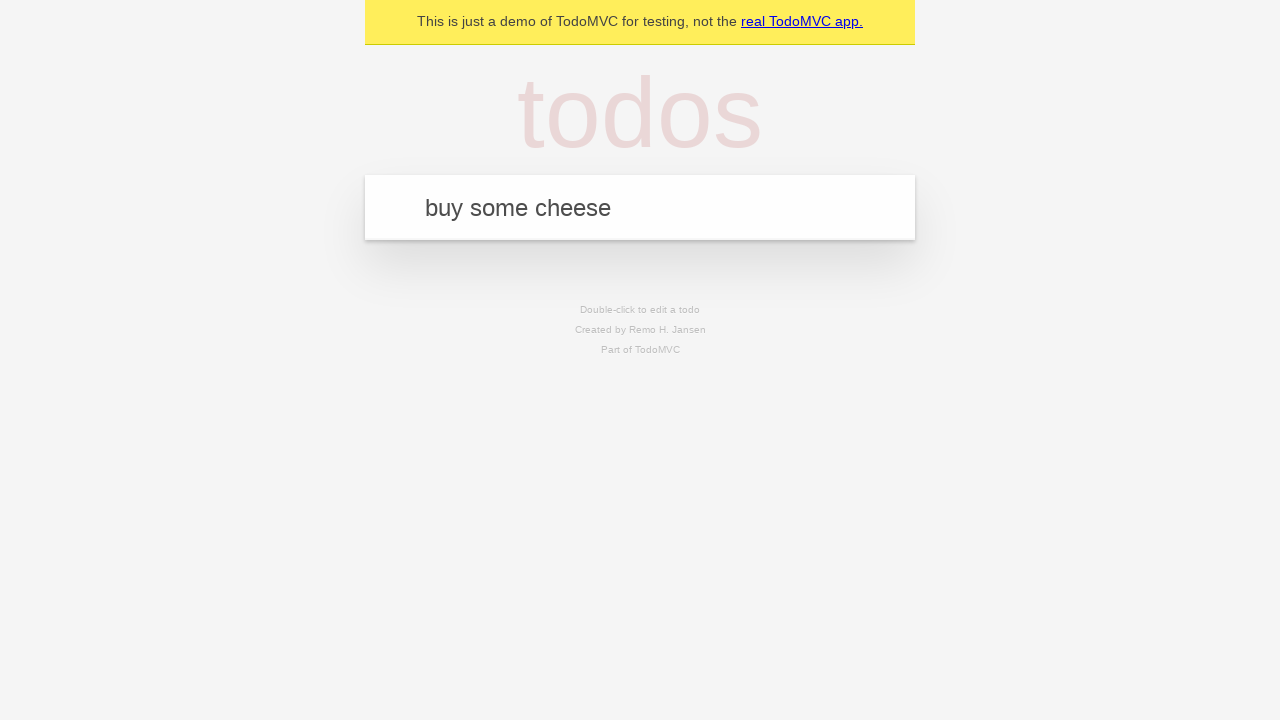

Pressed Enter to create first todo on internal:attr=[placeholder="What needs to be done?"i]
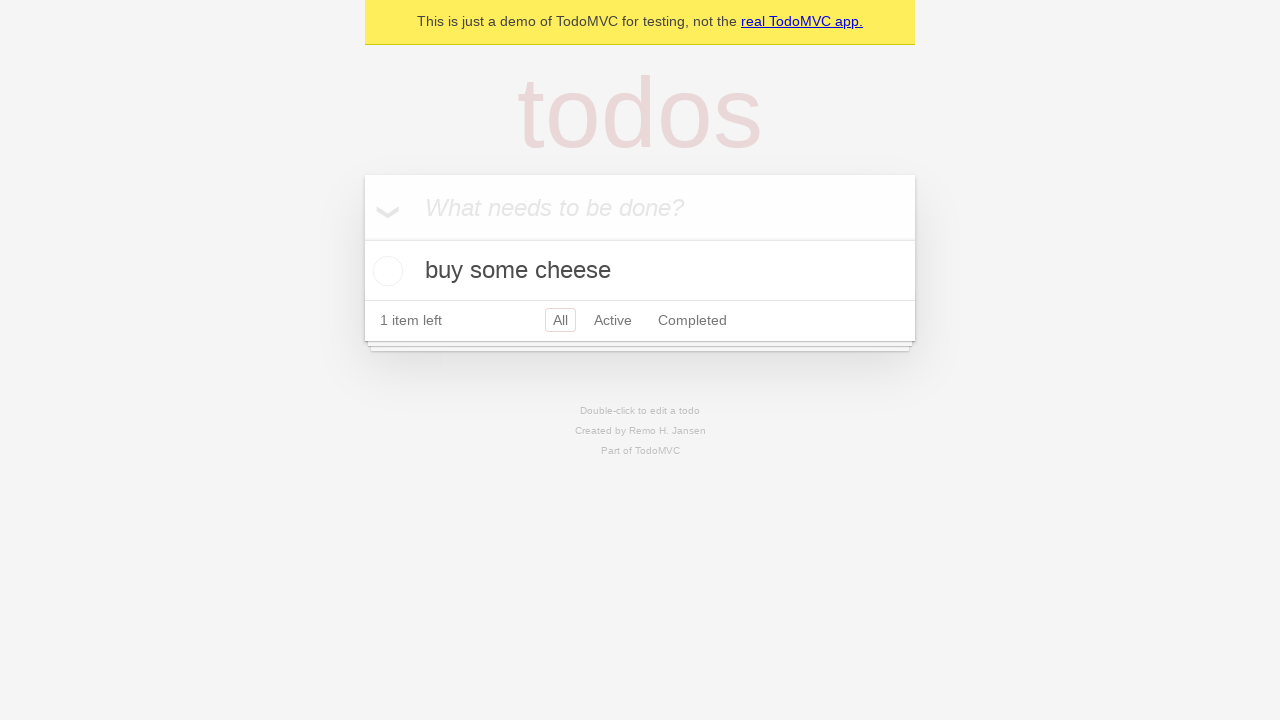

Filled todo input with 'feed the cat' on internal:attr=[placeholder="What needs to be done?"i]
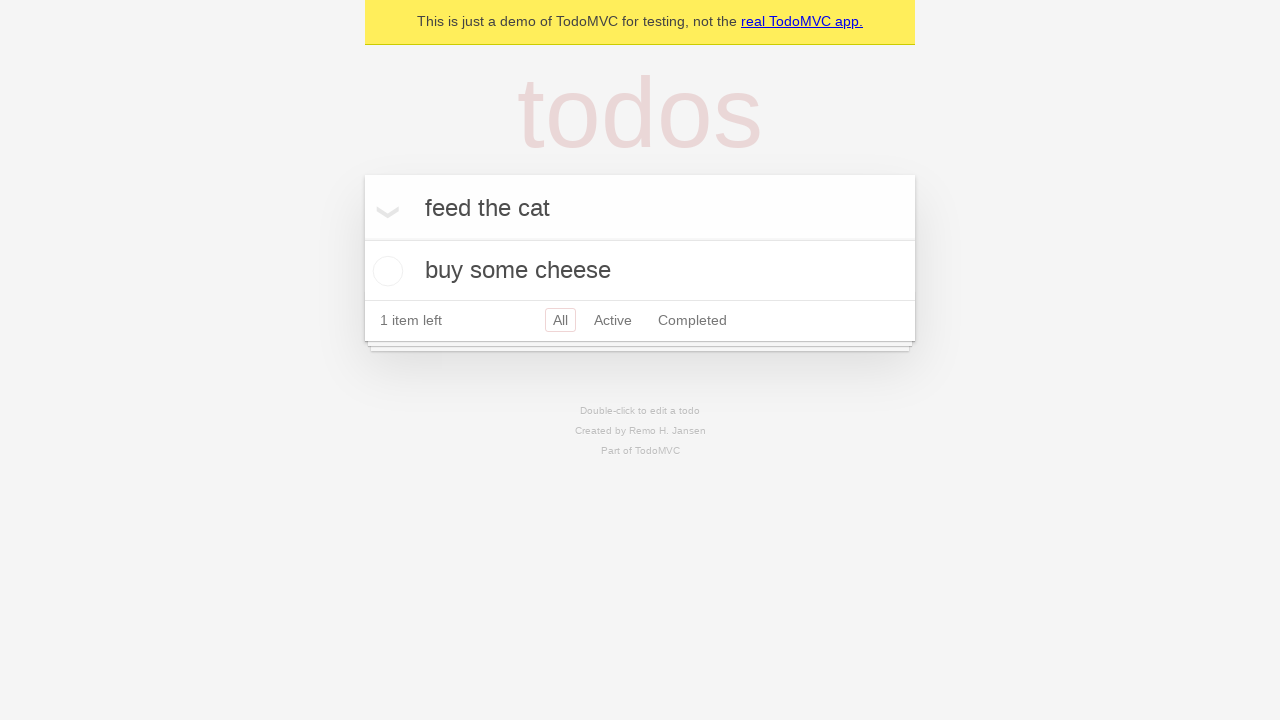

Pressed Enter to create second todo on internal:attr=[placeholder="What needs to be done?"i]
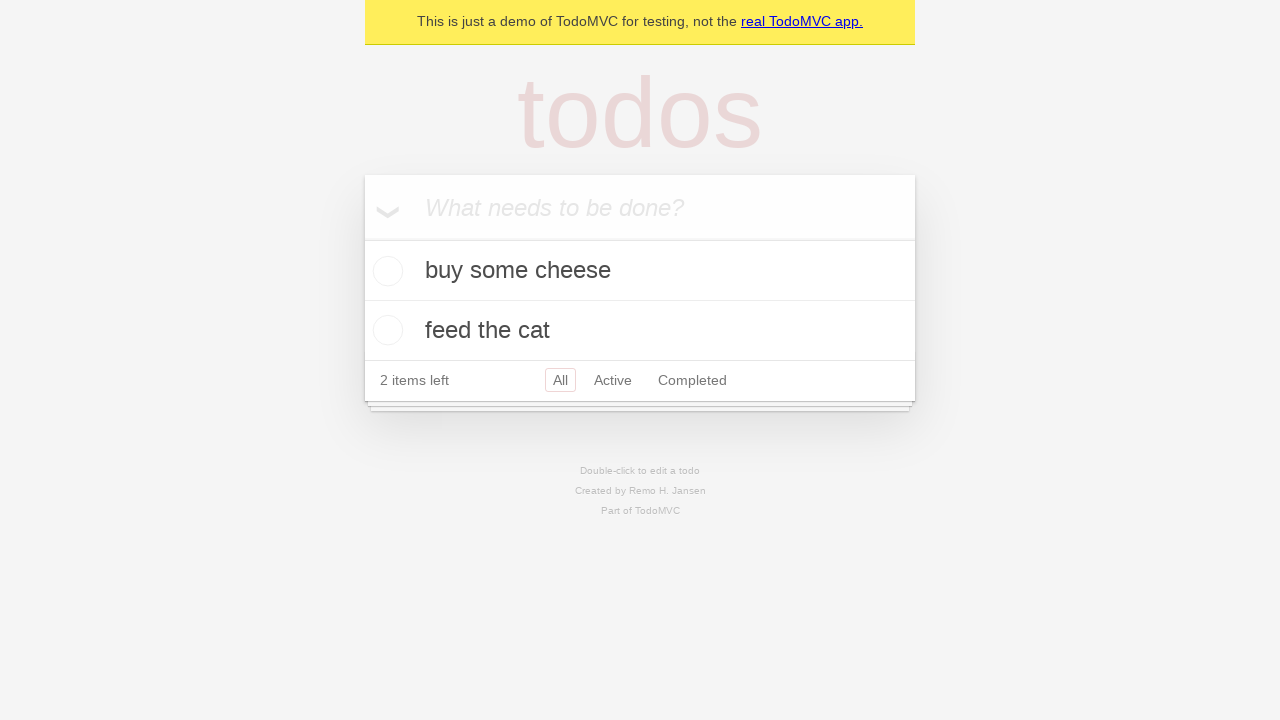

Filled todo input with 'book a doctors appointment' on internal:attr=[placeholder="What needs to be done?"i]
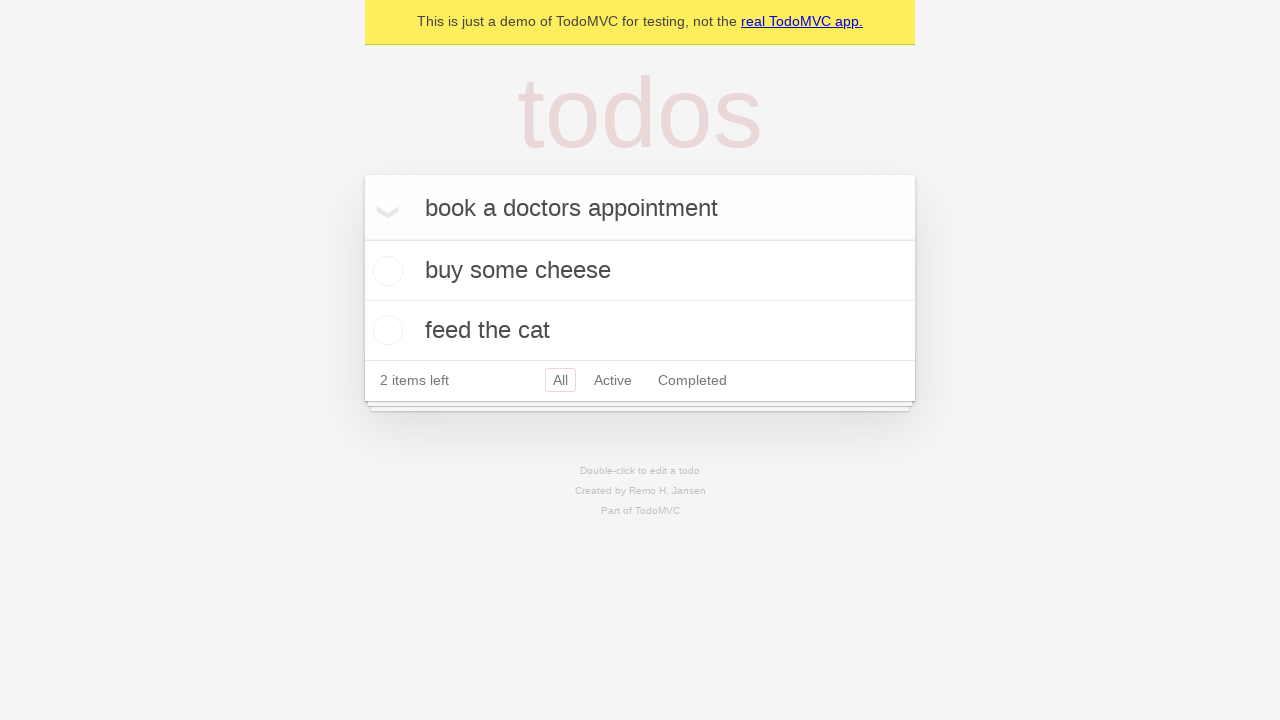

Pressed Enter to create third todo on internal:attr=[placeholder="What needs to be done?"i]
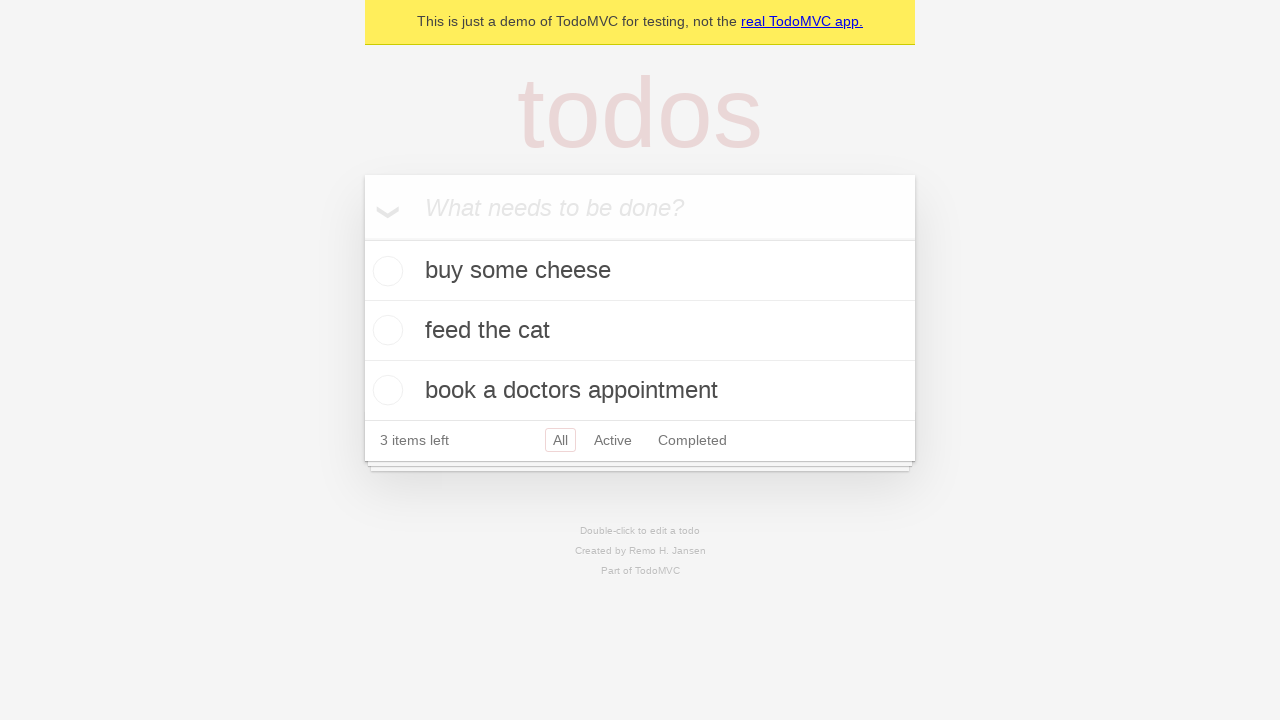

Checked the second todo item to mark it as completed at (385, 330) on internal:testid=[data-testid="todo-item"s] >> nth=1 >> internal:role=checkbox
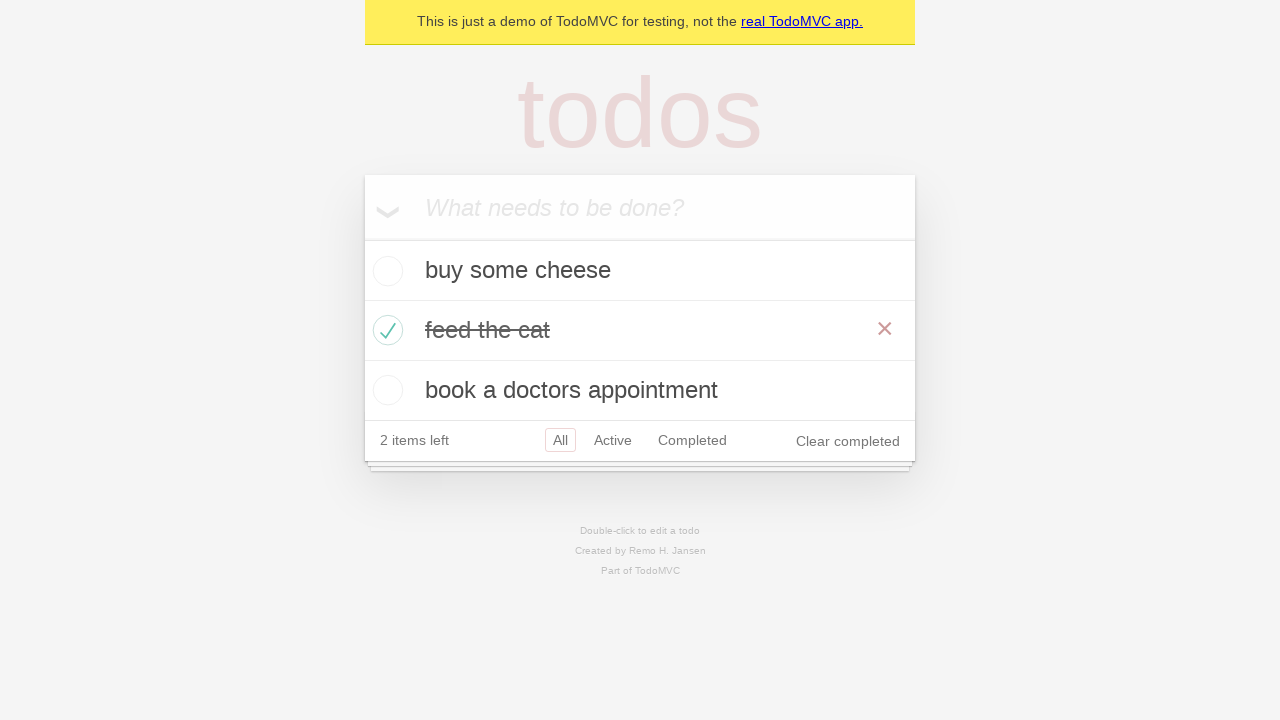

Clicked 'Active' filter to display active todos at (613, 440) on internal:role=link[name="Active"i]
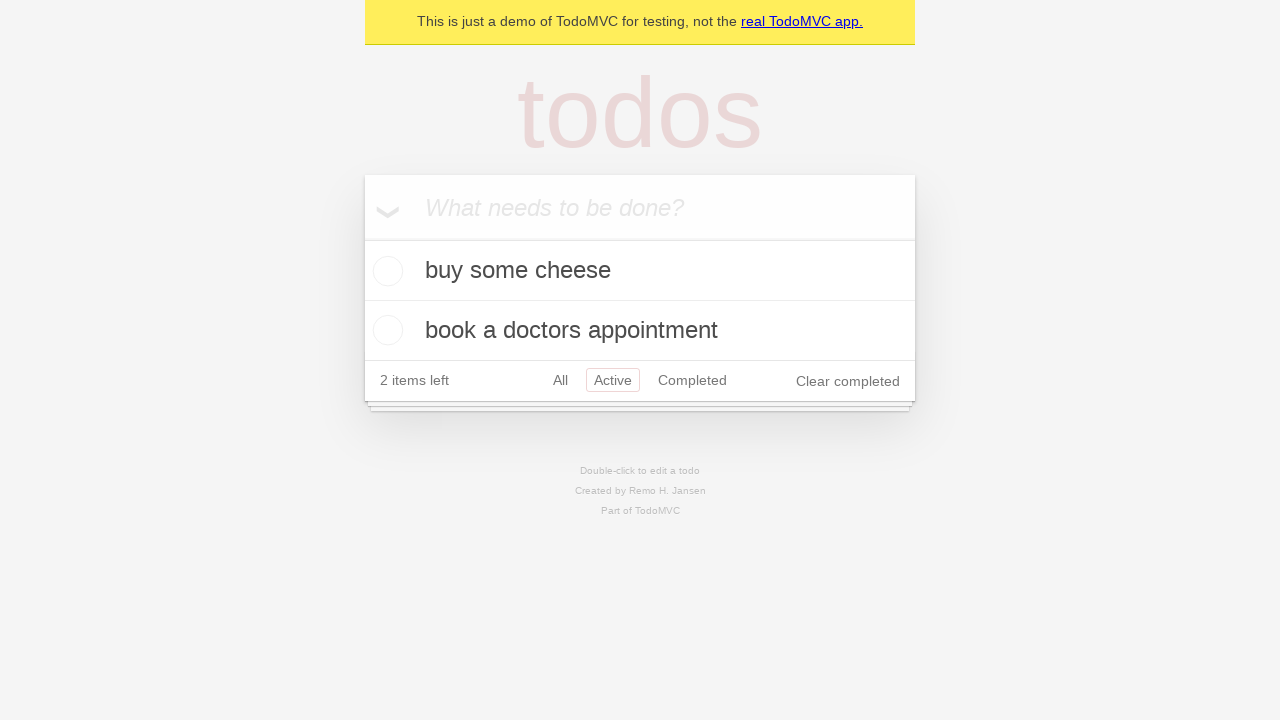

Clicked 'Completed' filter to display completed todos at (692, 380) on internal:role=link[name="Completed"i]
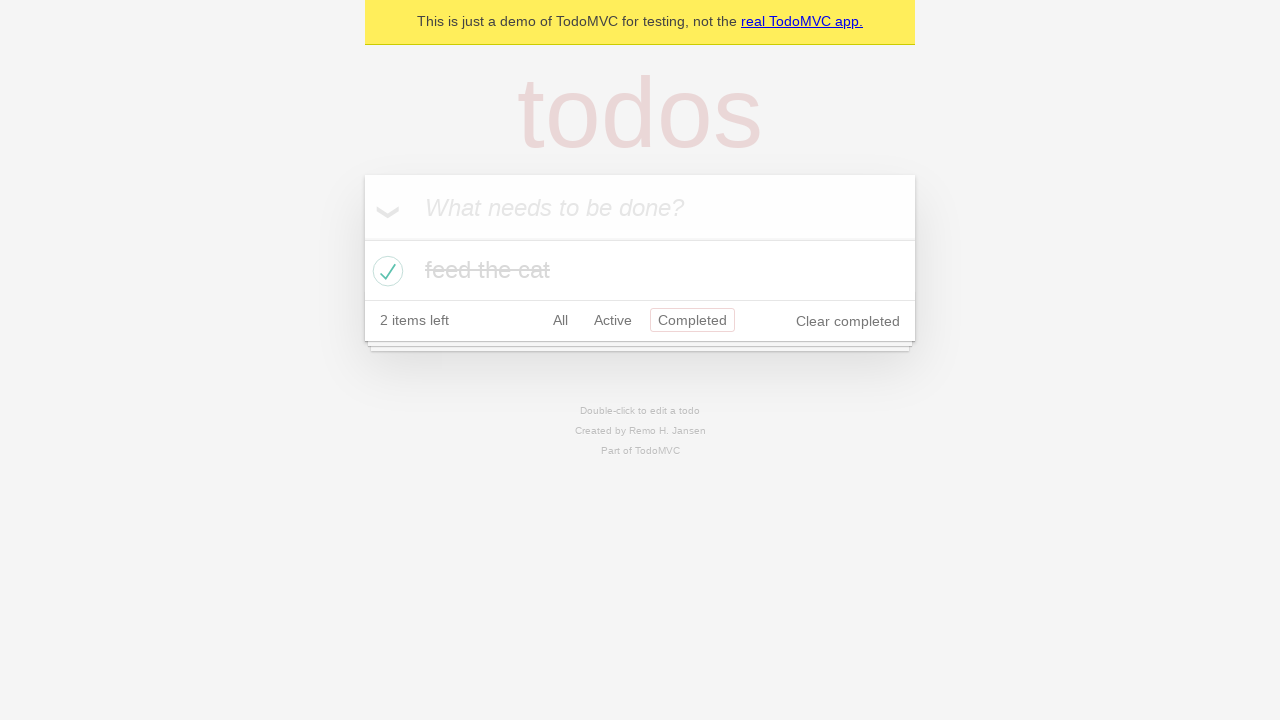

Clicked 'All' filter to display all todos at (560, 320) on internal:role=link[name="All"i]
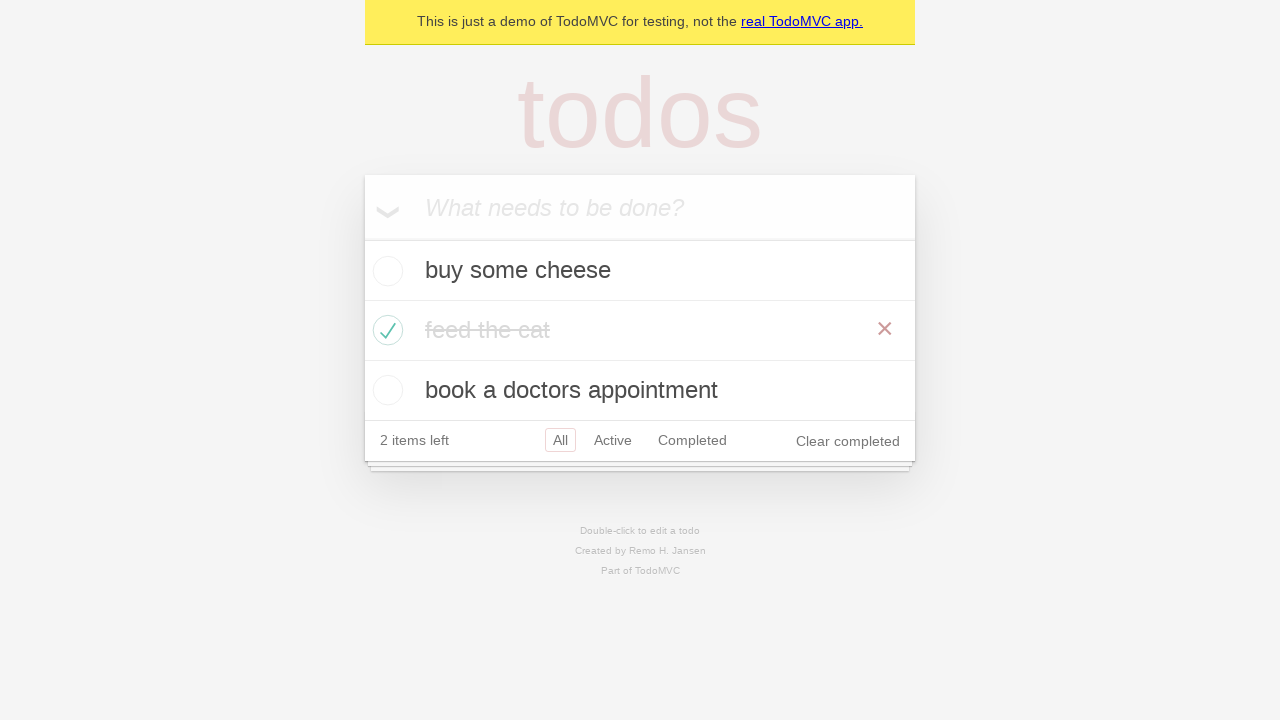

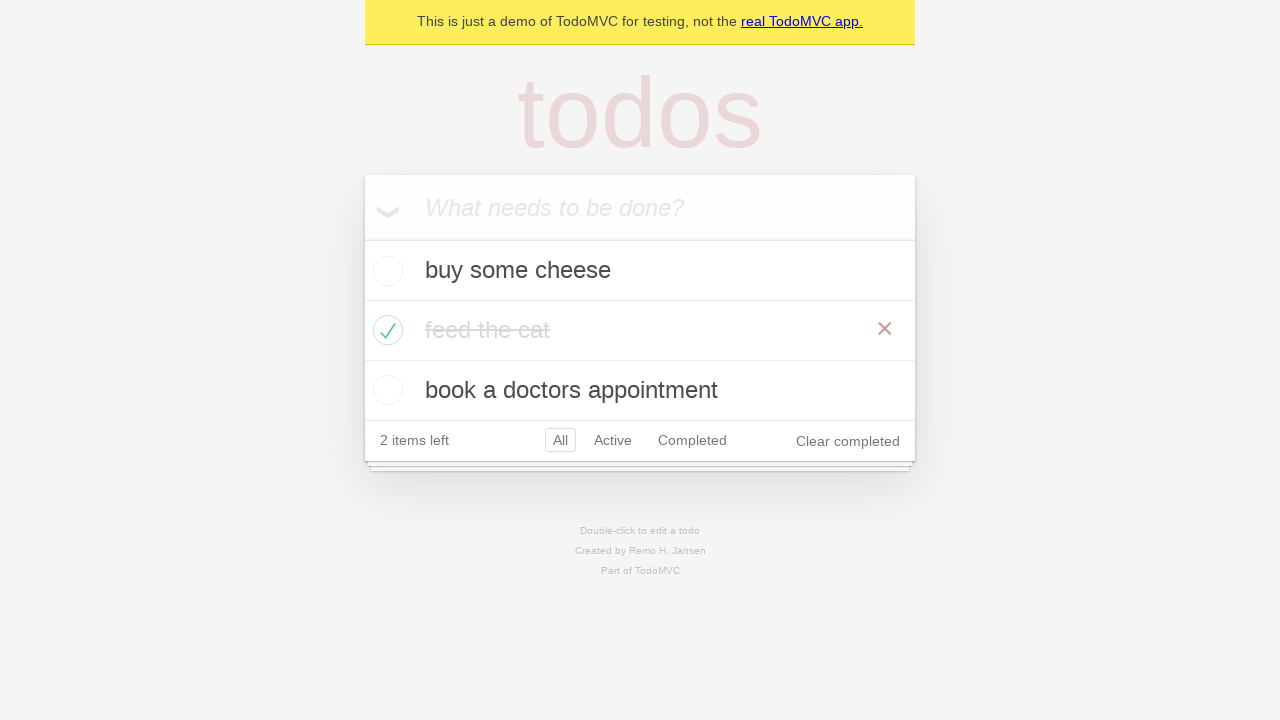